Tests that clicking the "Make Appointment" button redirects unauthenticated users to the login page

Starting URL: https://katalon-demo-cura.herokuapp.com/

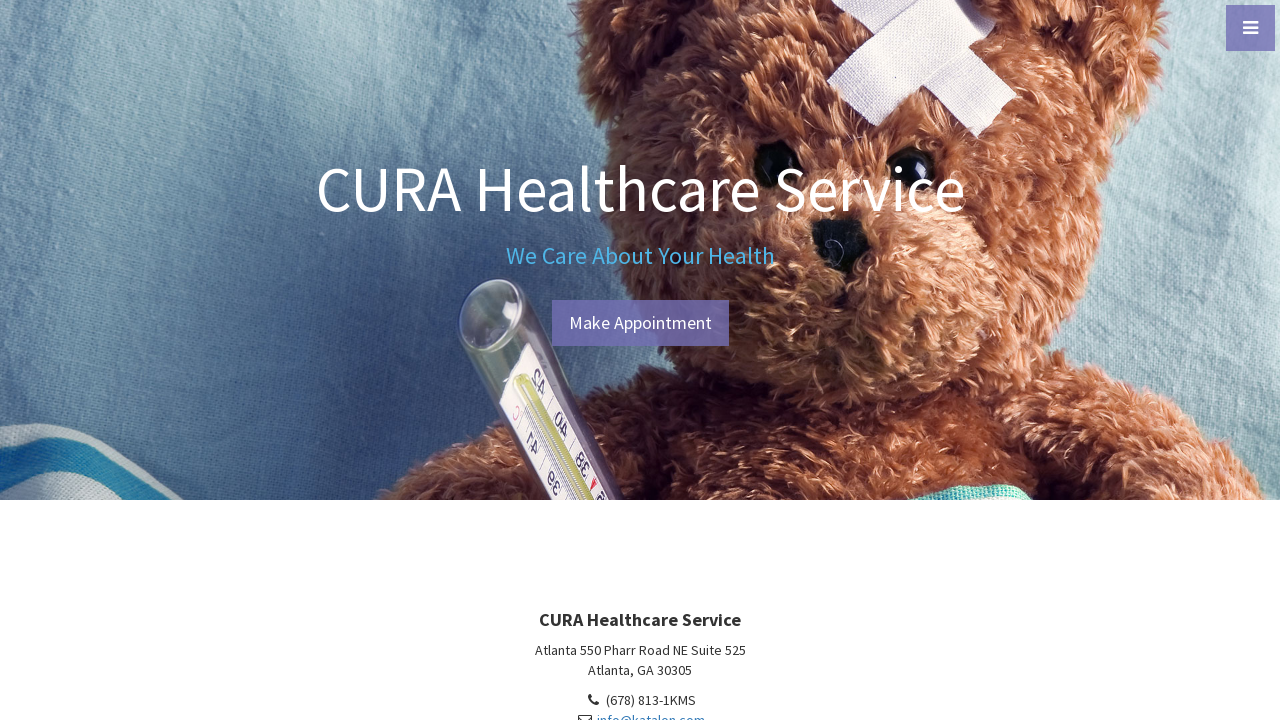

Clicked 'Make Appointment' button at (640, 323) on #btn-make-appointment
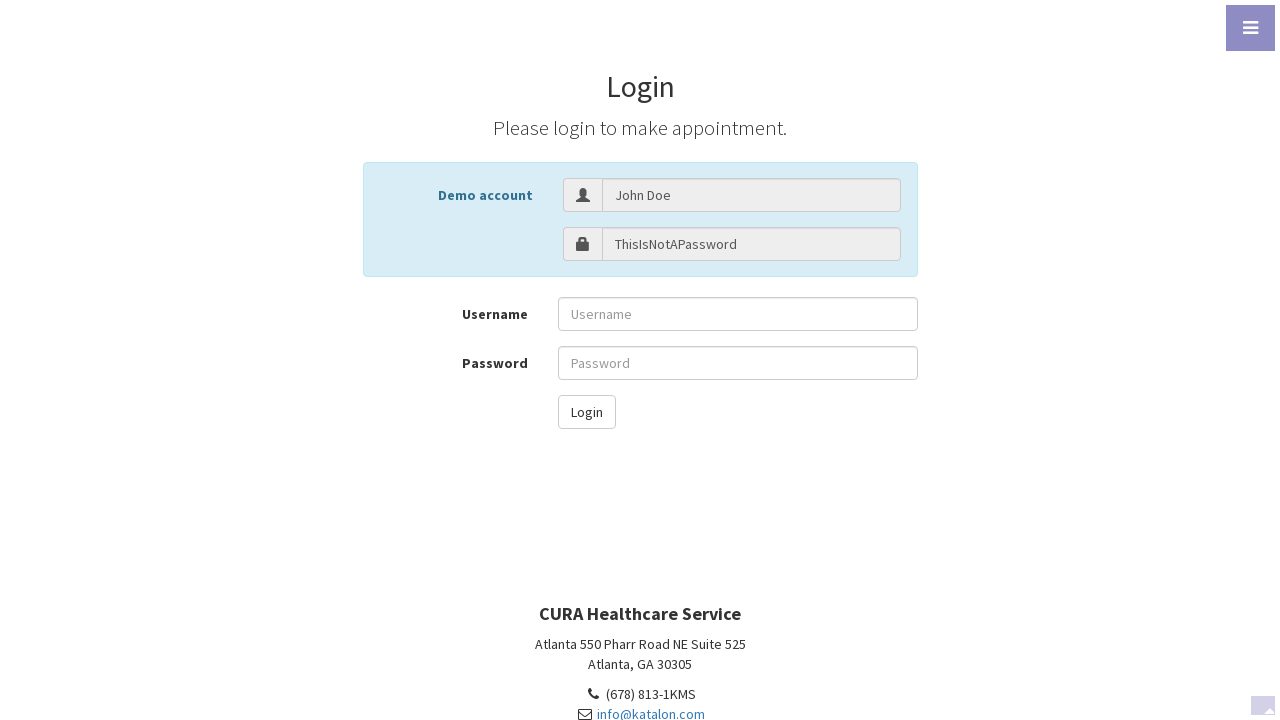

Verified redirect to login page (profile.php#login)
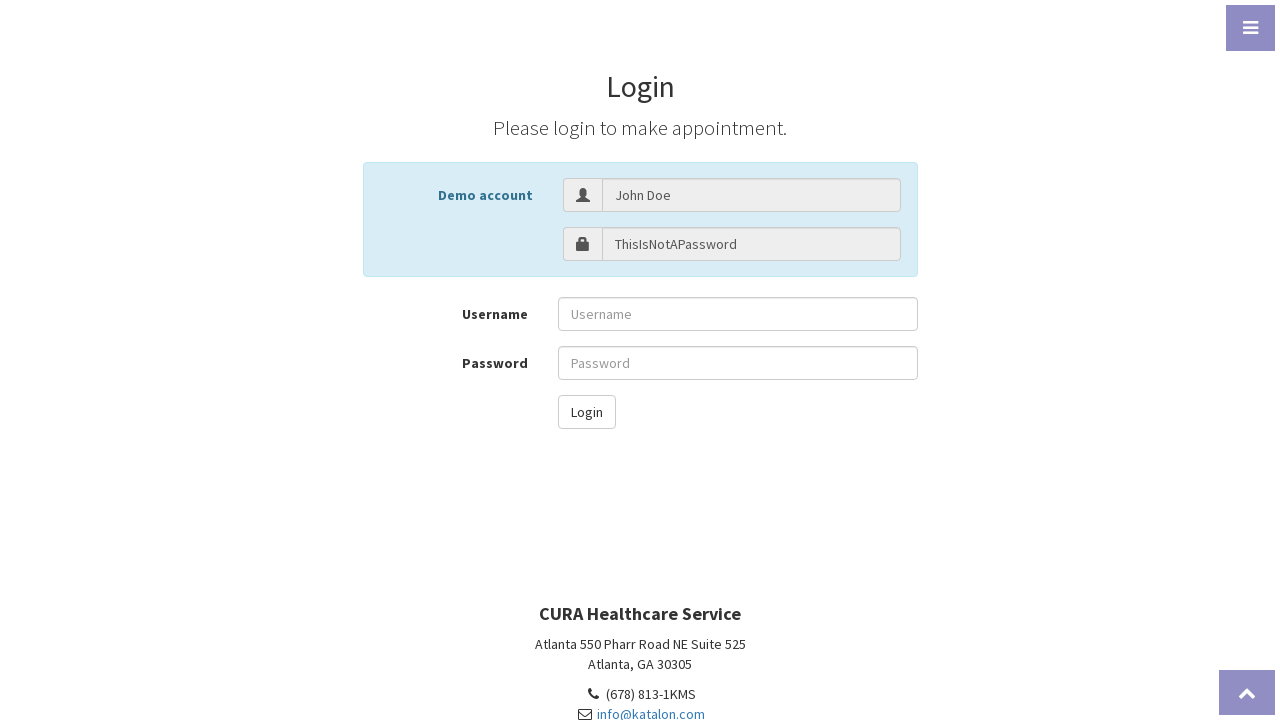

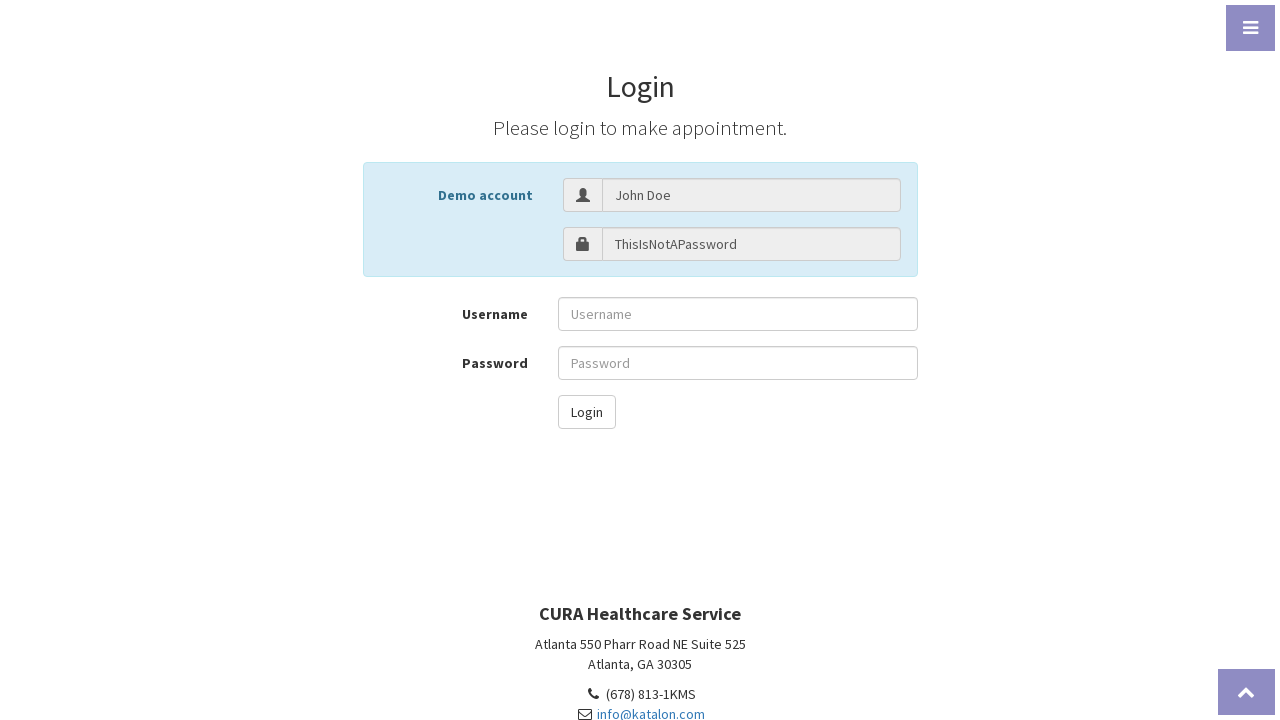